Tests a collapsible section by clicking on it to expand, then clicking the revealed "About" link and verifying navigation to the about page

Starting URL: https://eviltester.github.io/synchole/collapseable.html

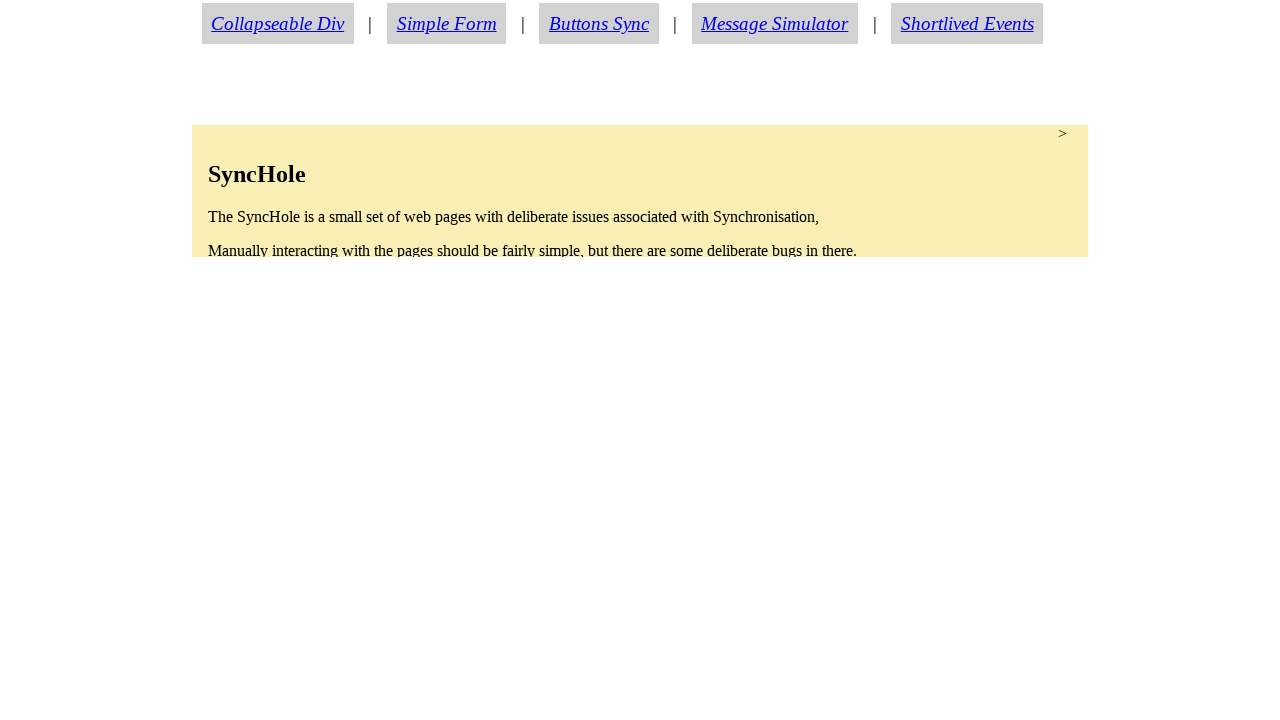

Clicked on collapsible section to expand it at (640, 191) on section.condense
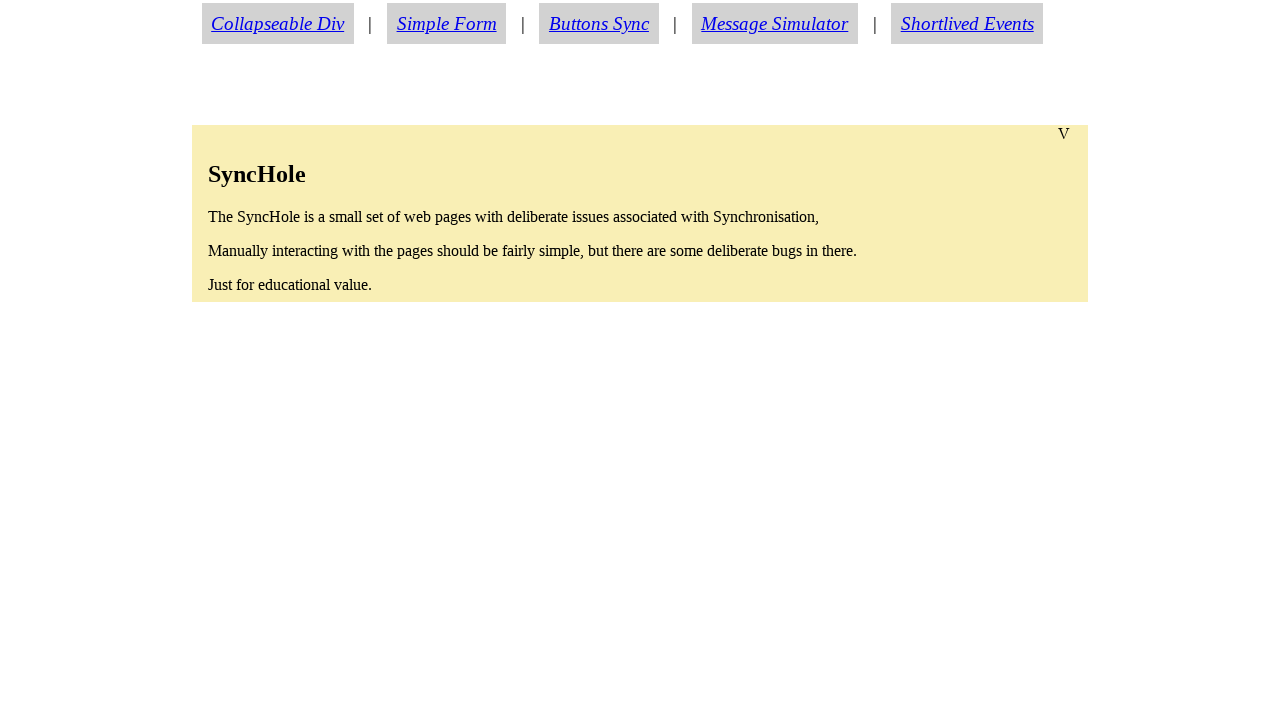

About link became visible after expanding collapsible section
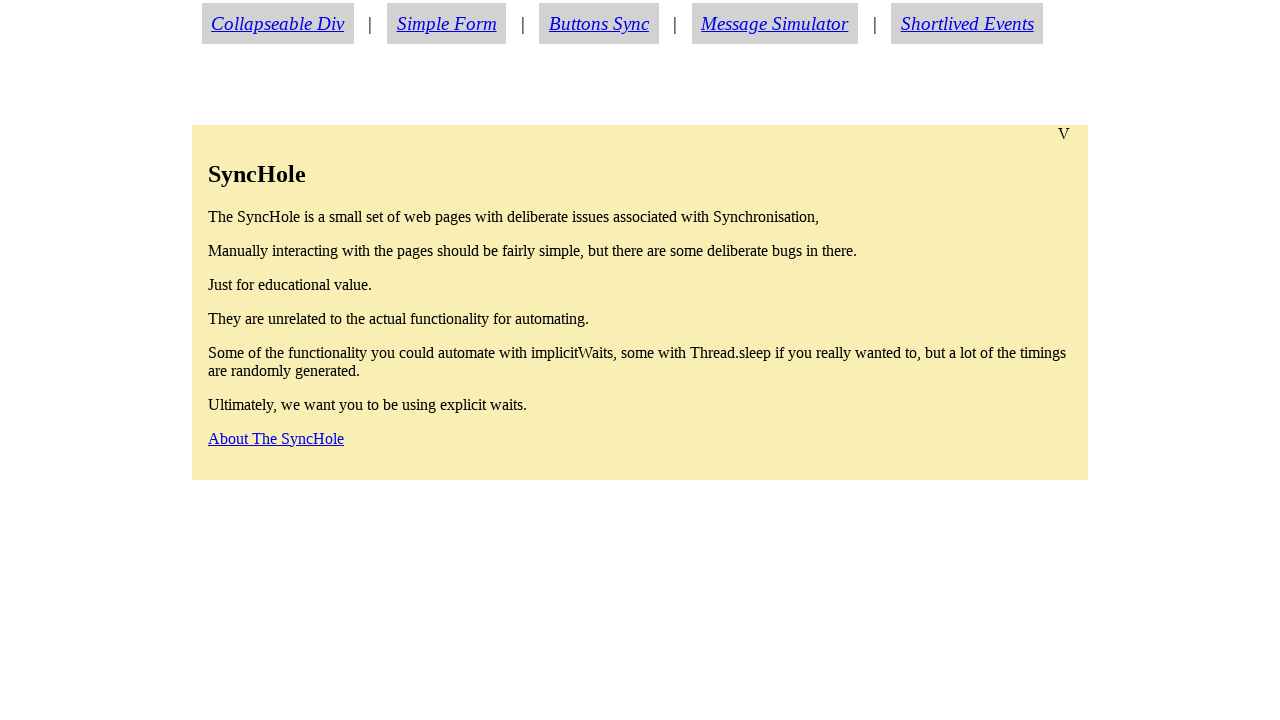

Clicked on the About link at (276, 438) on a#aboutlink
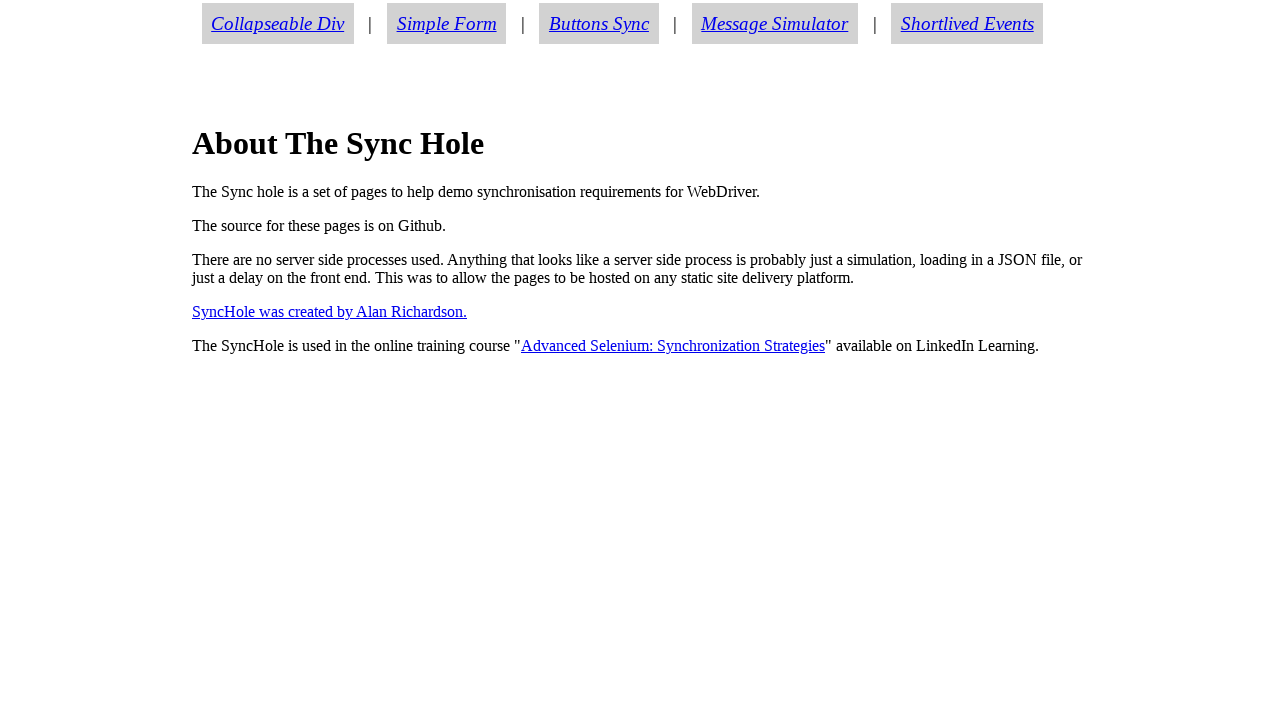

Successfully navigated to about page
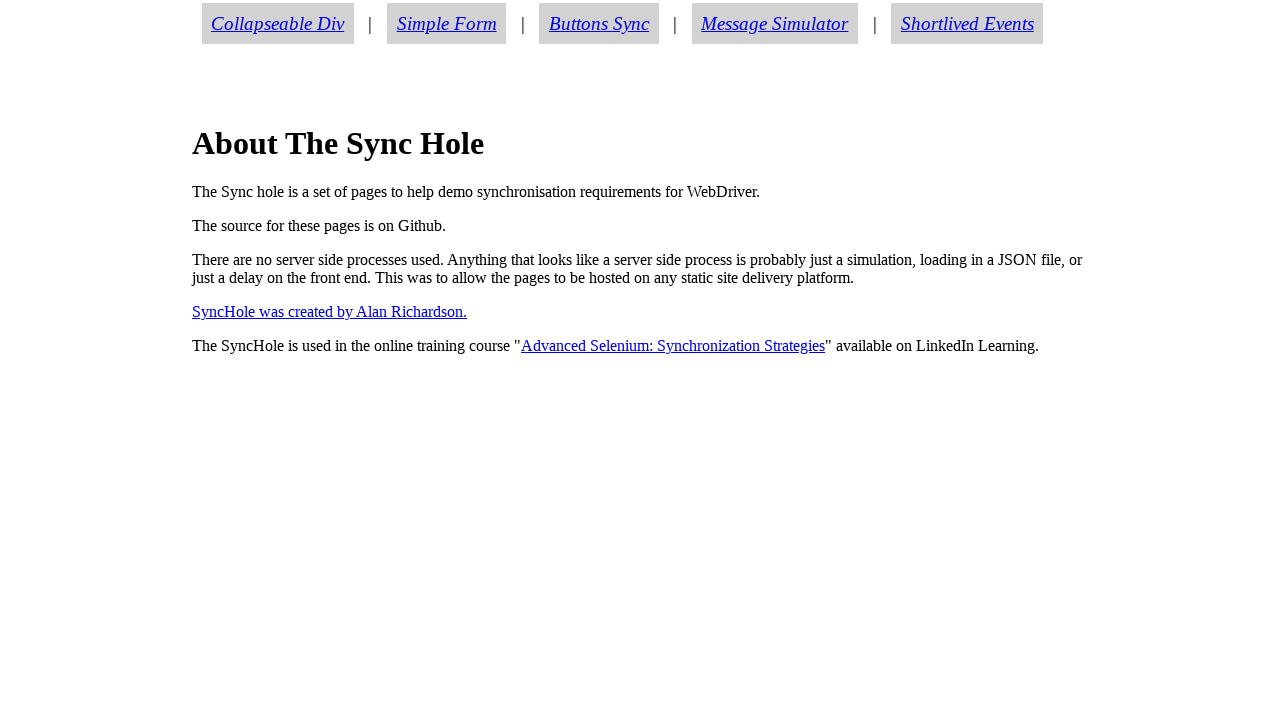

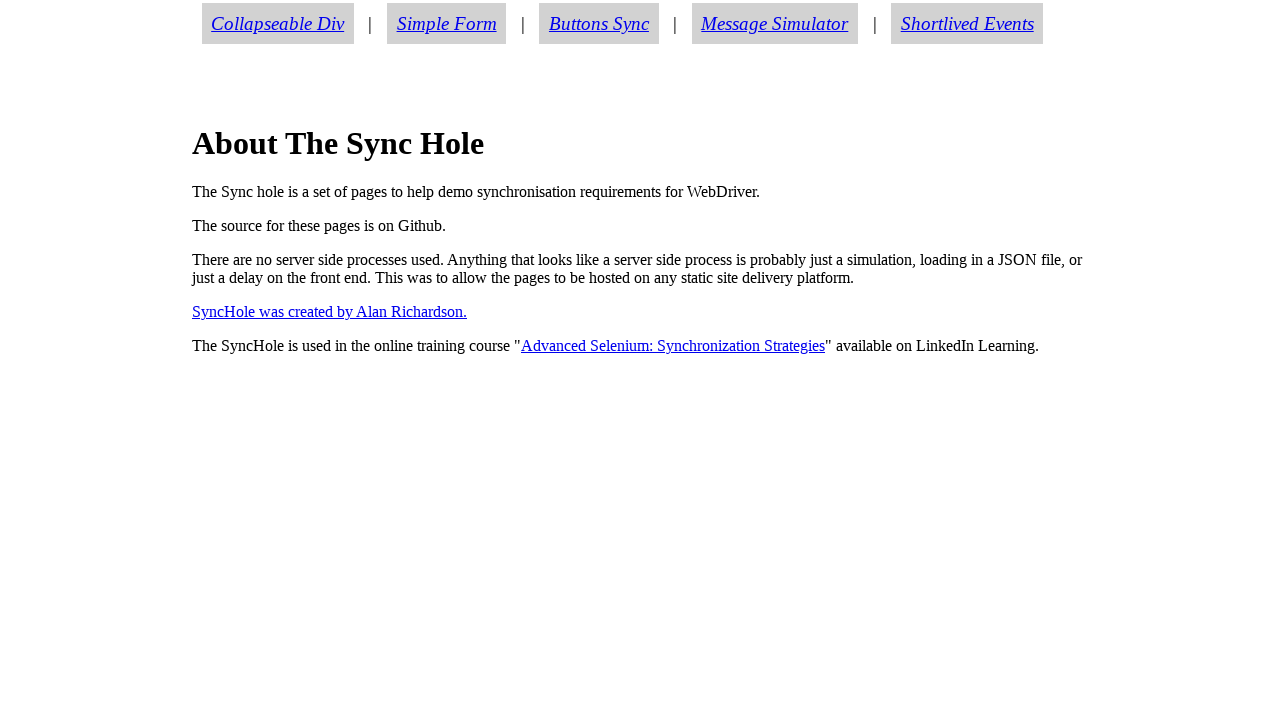